Tests browser alert handling by clicking a link that triggers an alert and accepting it

Starting URL: https://www.selenium.dev/documentation/webdriver/browser/alerts/

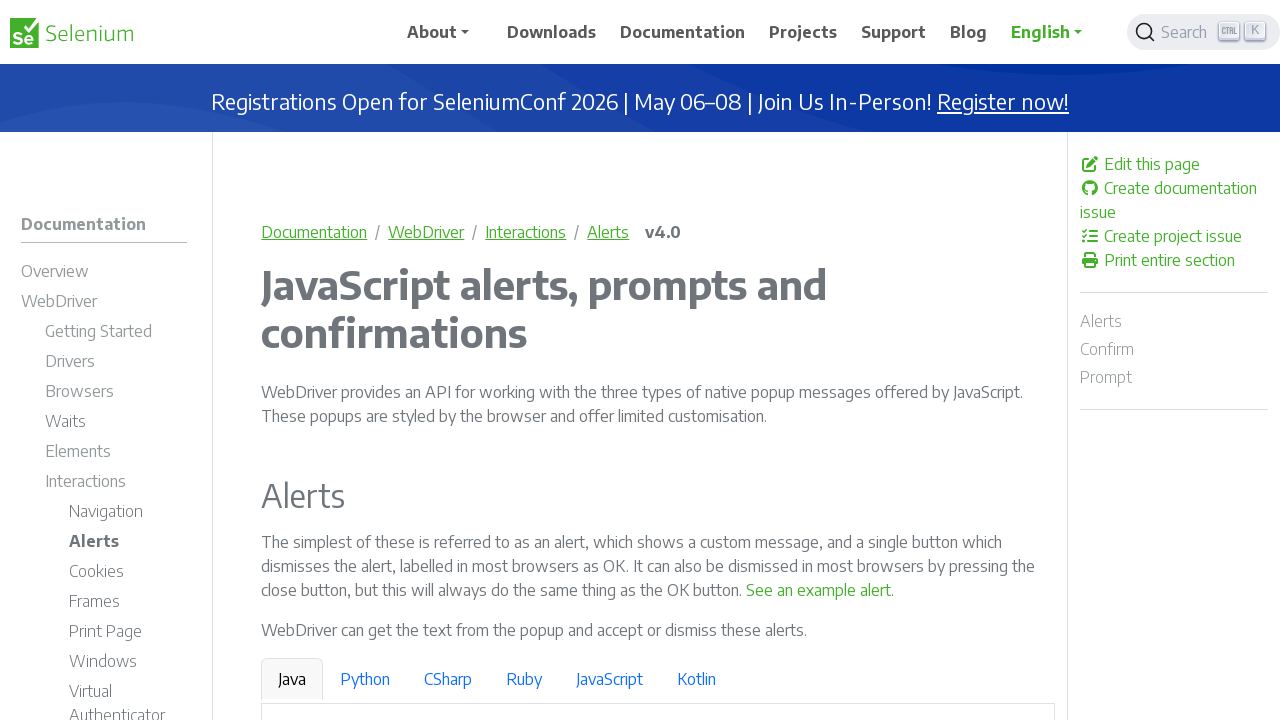

Navigated to Selenium alert handling documentation page
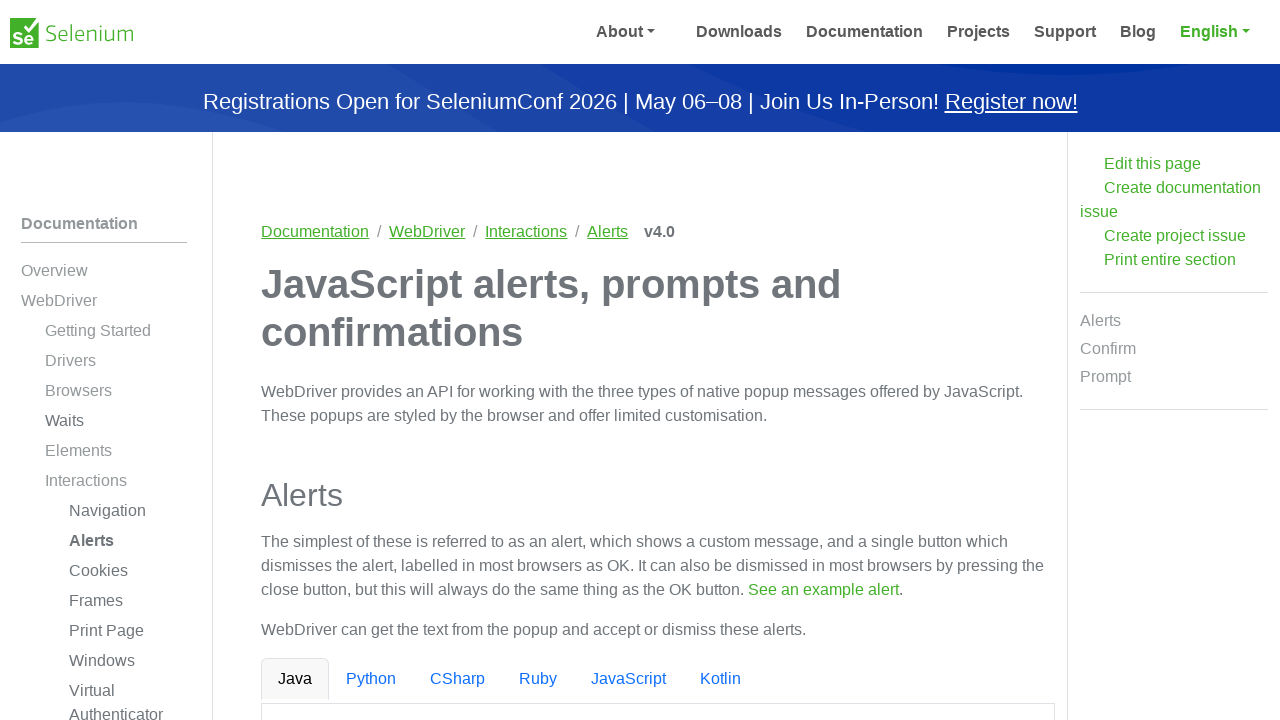

Clicked link to trigger alert at (819, 590) on a:has-text('See an example alert')
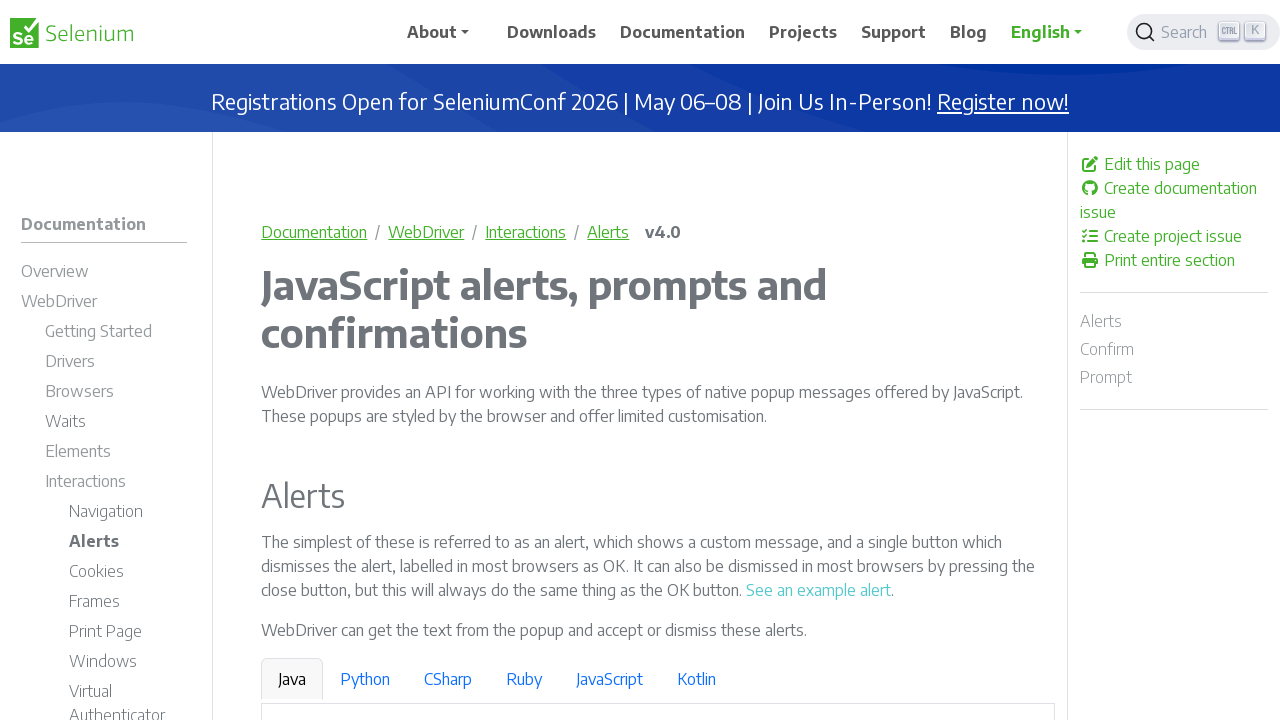

Set up dialog handler to accept alerts
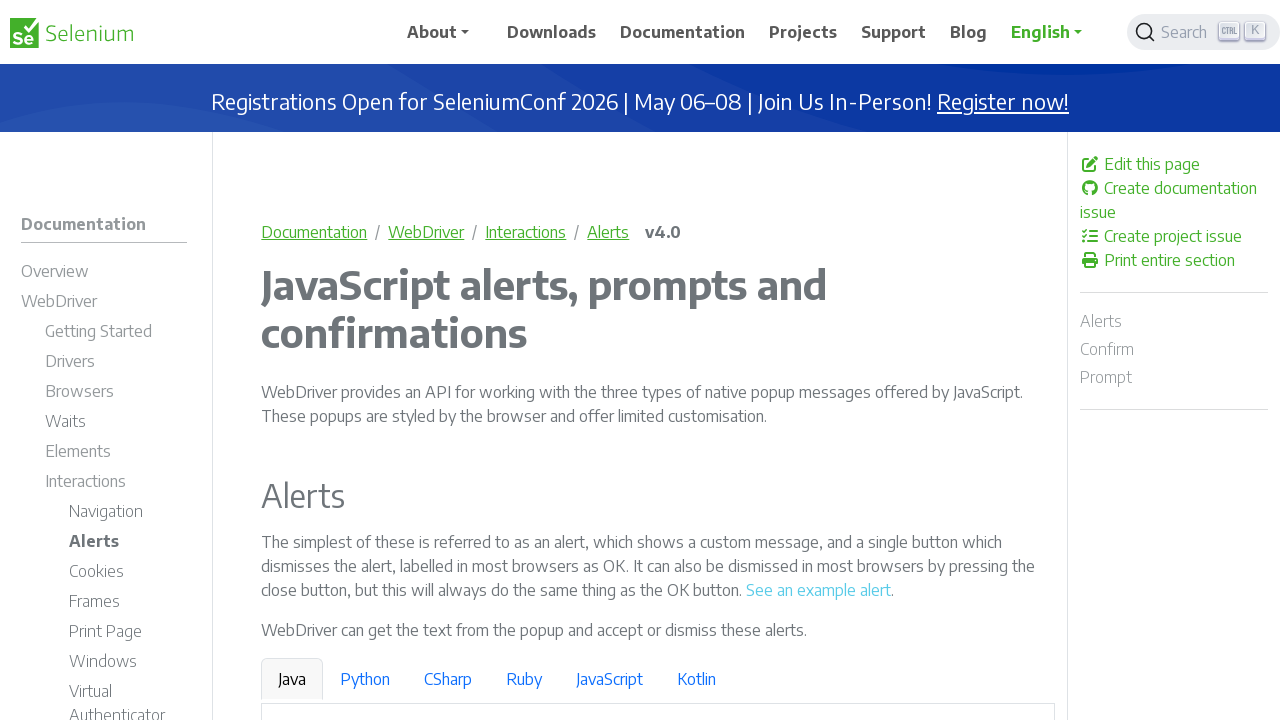

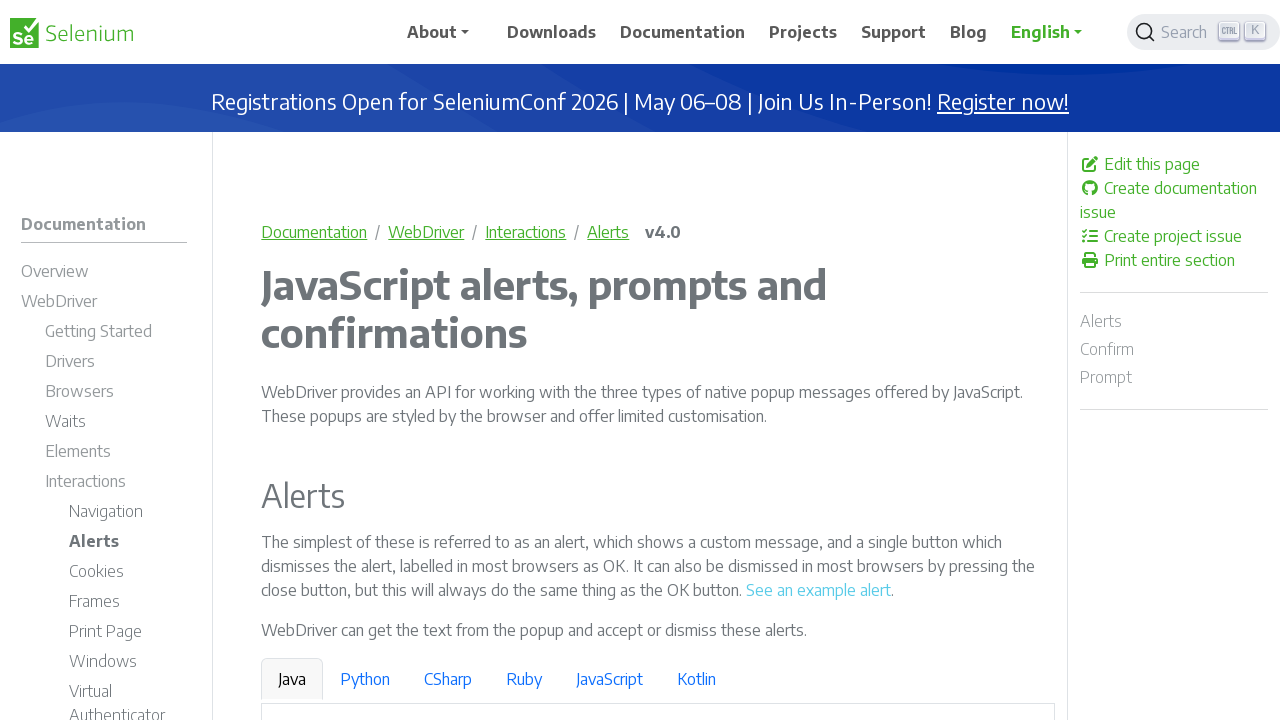